Tests page scrolling functionality by scrolling down and then back up on the Selenium downloads page

Starting URL: https://www.selenium.dev/downloads/

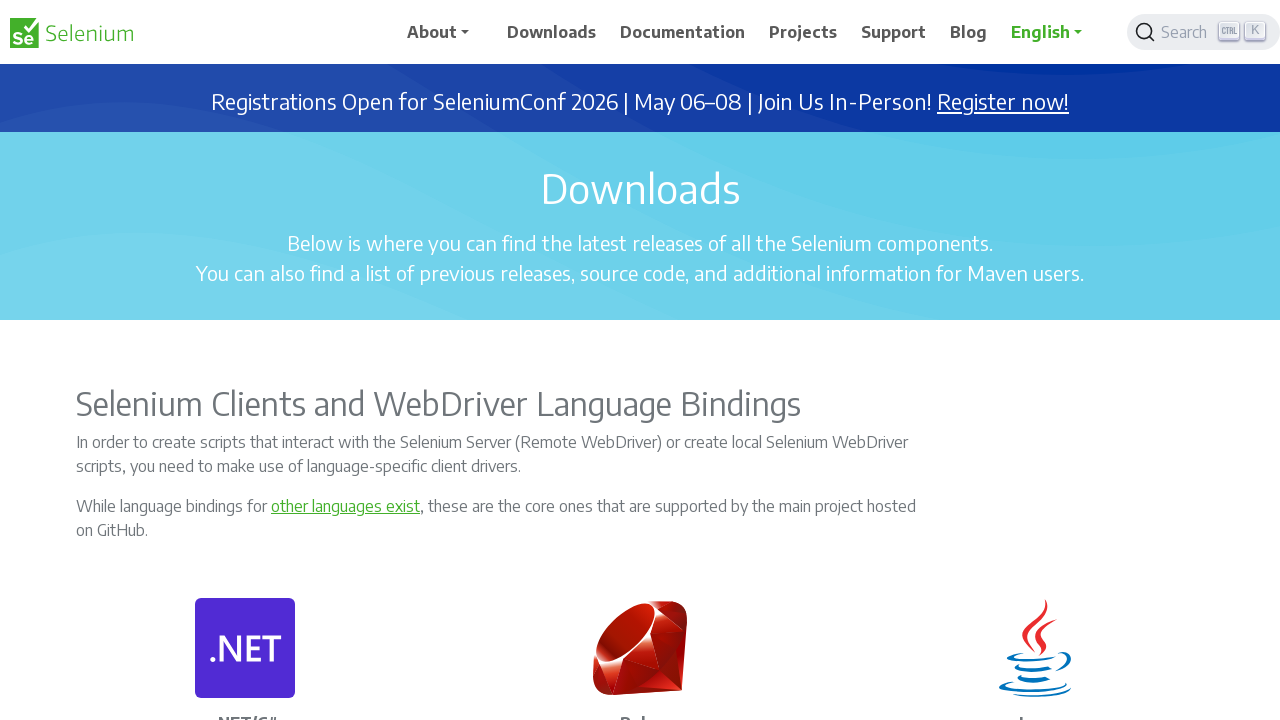

Scrolled down 4500 pixels on the Selenium downloads page
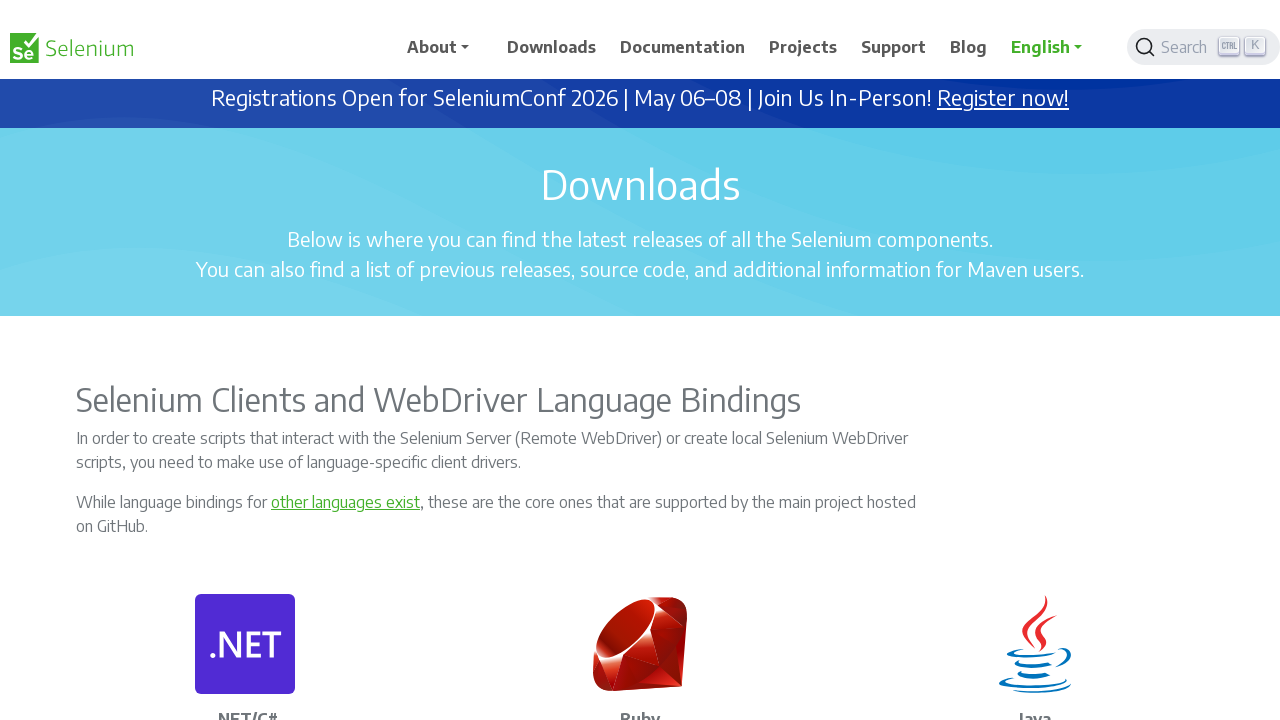

Waited 1 second to observe the scrolled position
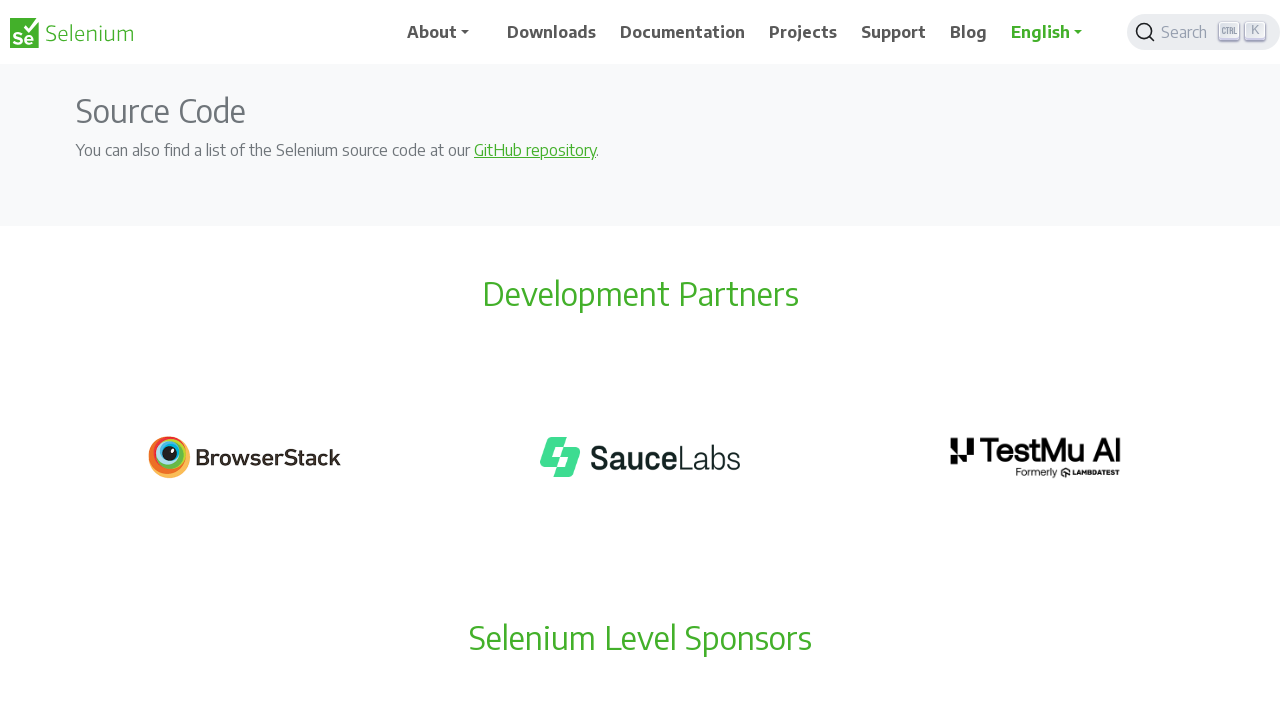

Scrolled back up 4500 pixels to the top of the page
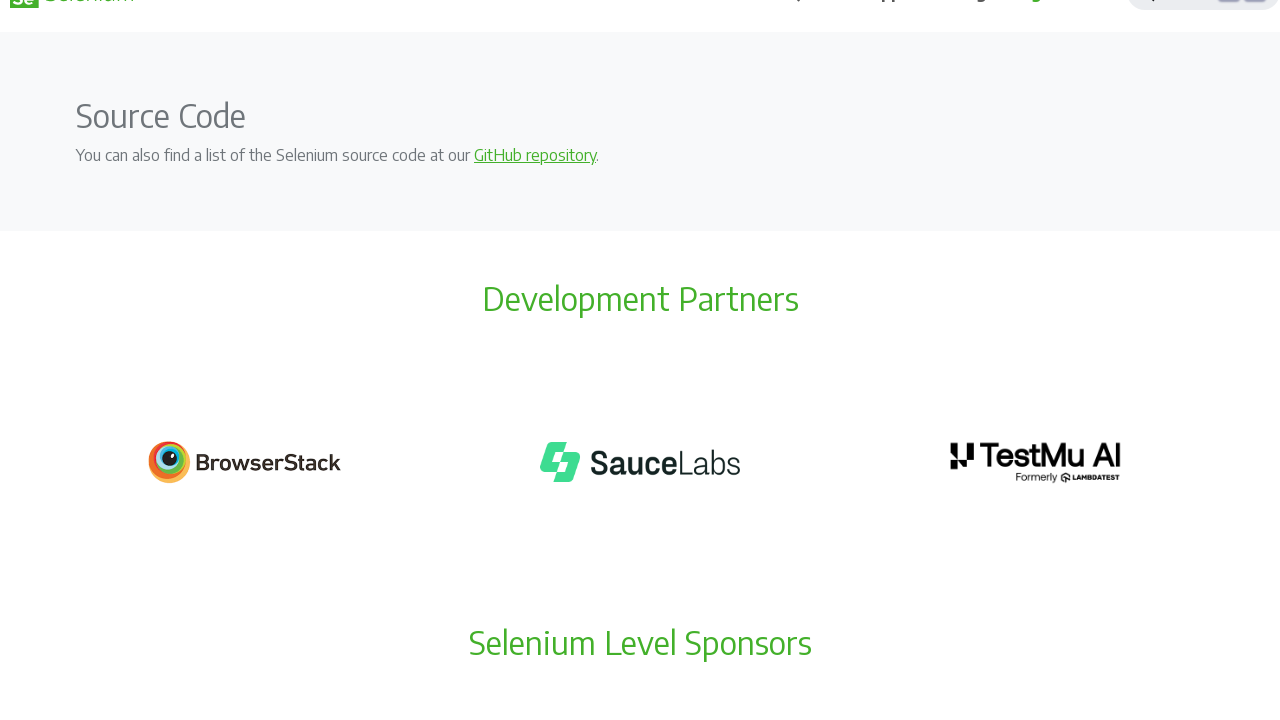

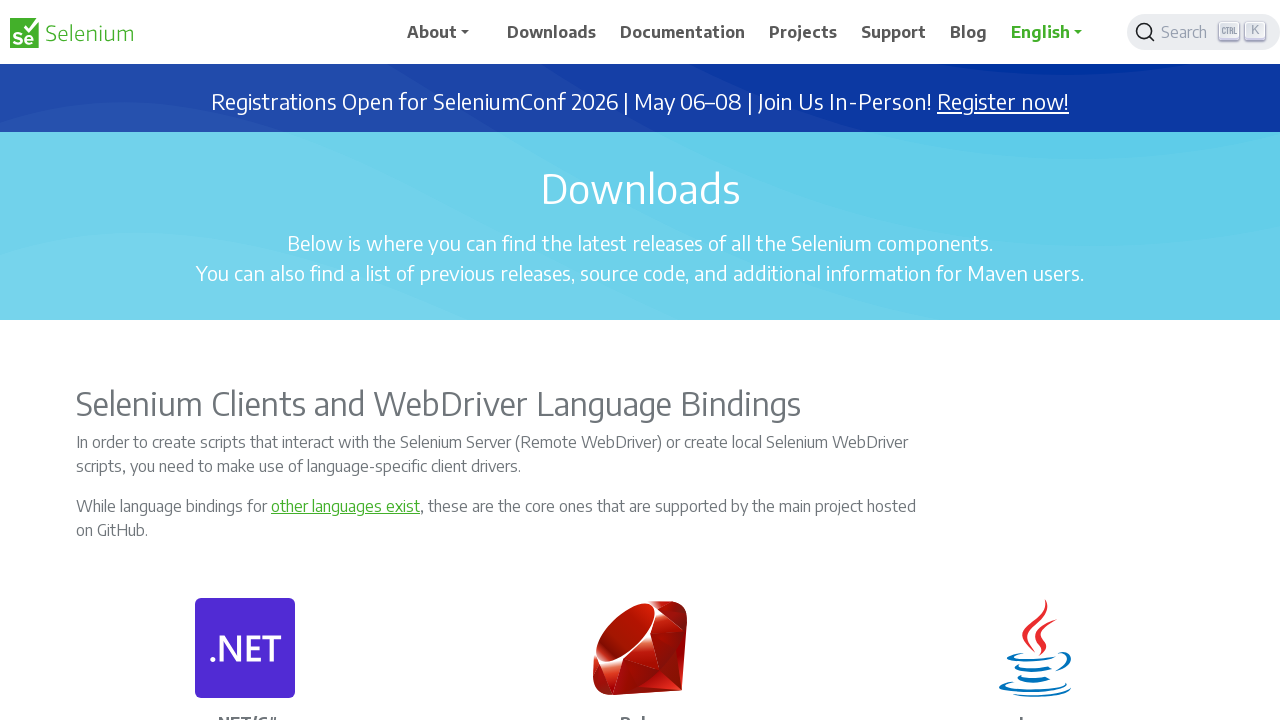